Tests drag and drop functionality by dragging a draggable element onto a droppable target within an iframe and verifying the drop was successful

Starting URL: https://jqueryui.com/droppable/

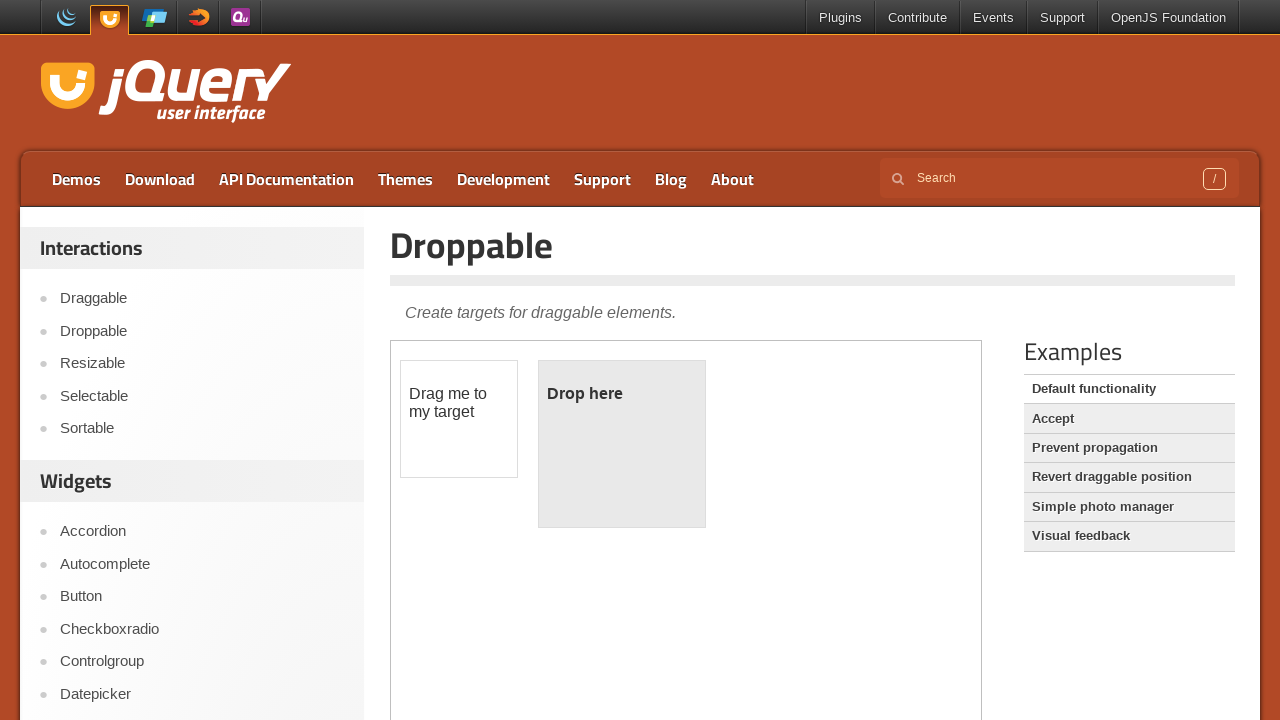

Navigated to jQuery UI droppable demo page
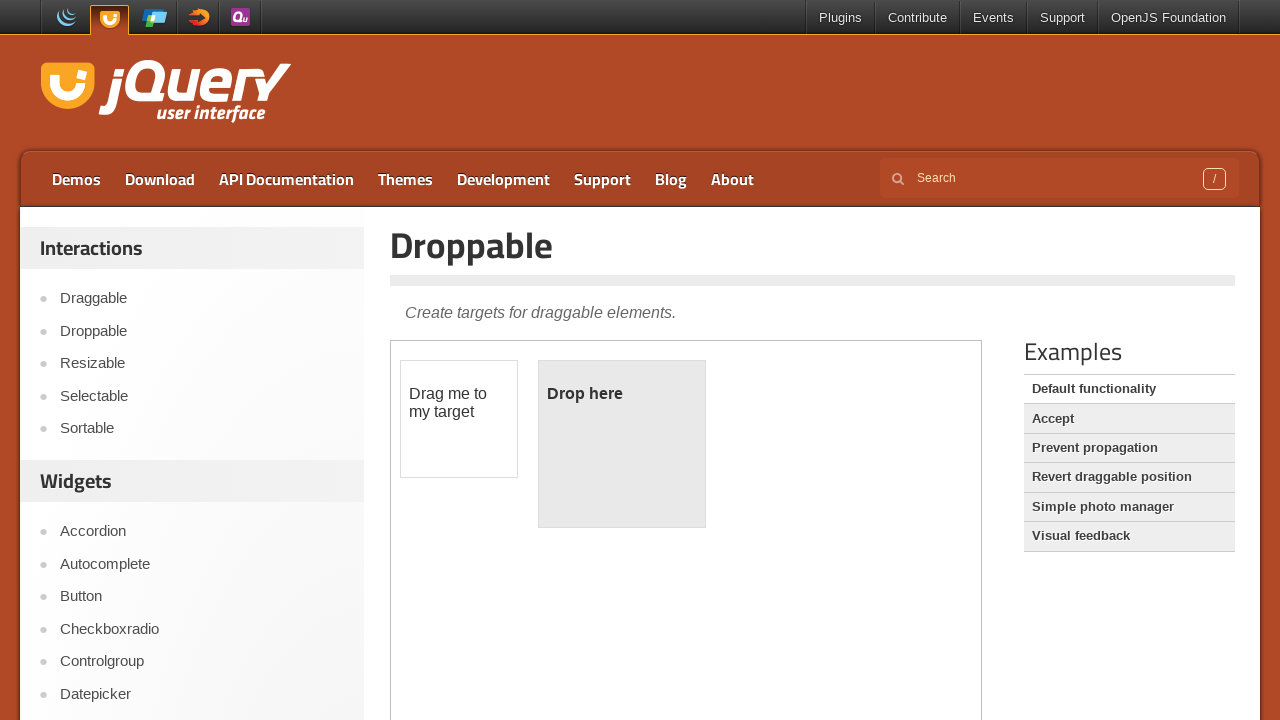

Located the demo iframe
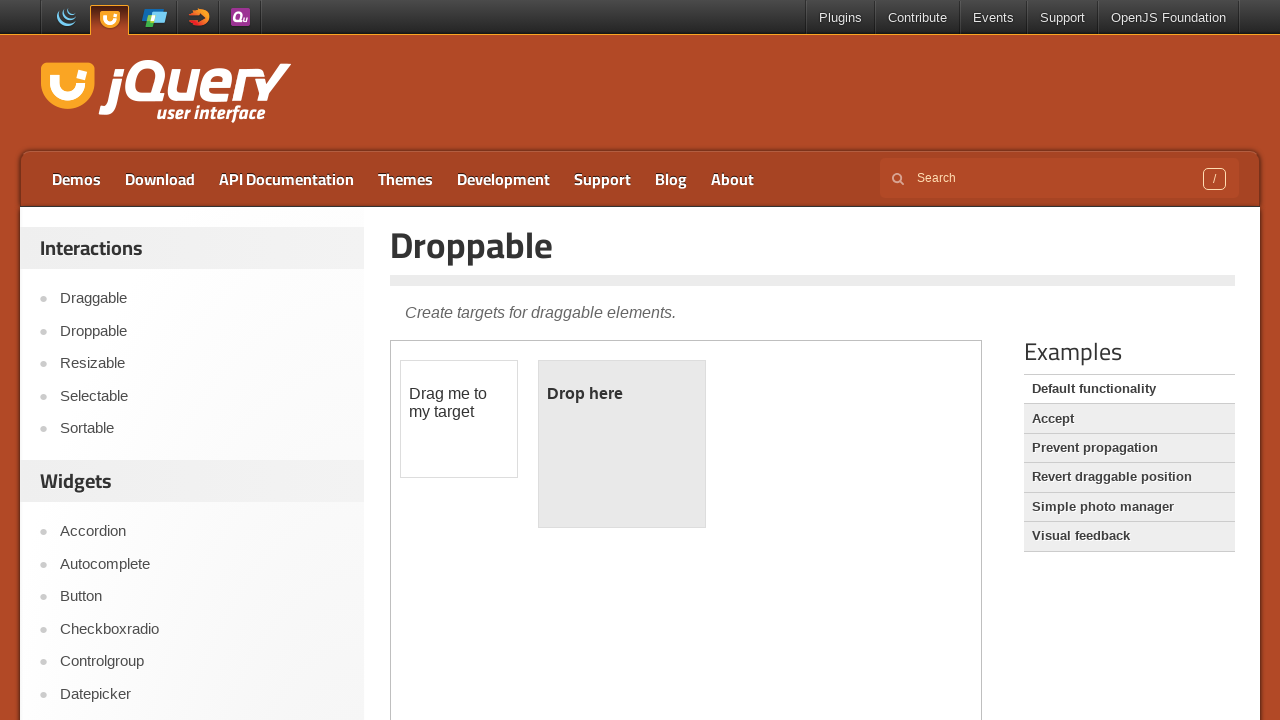

Draggable element is ready in iframe
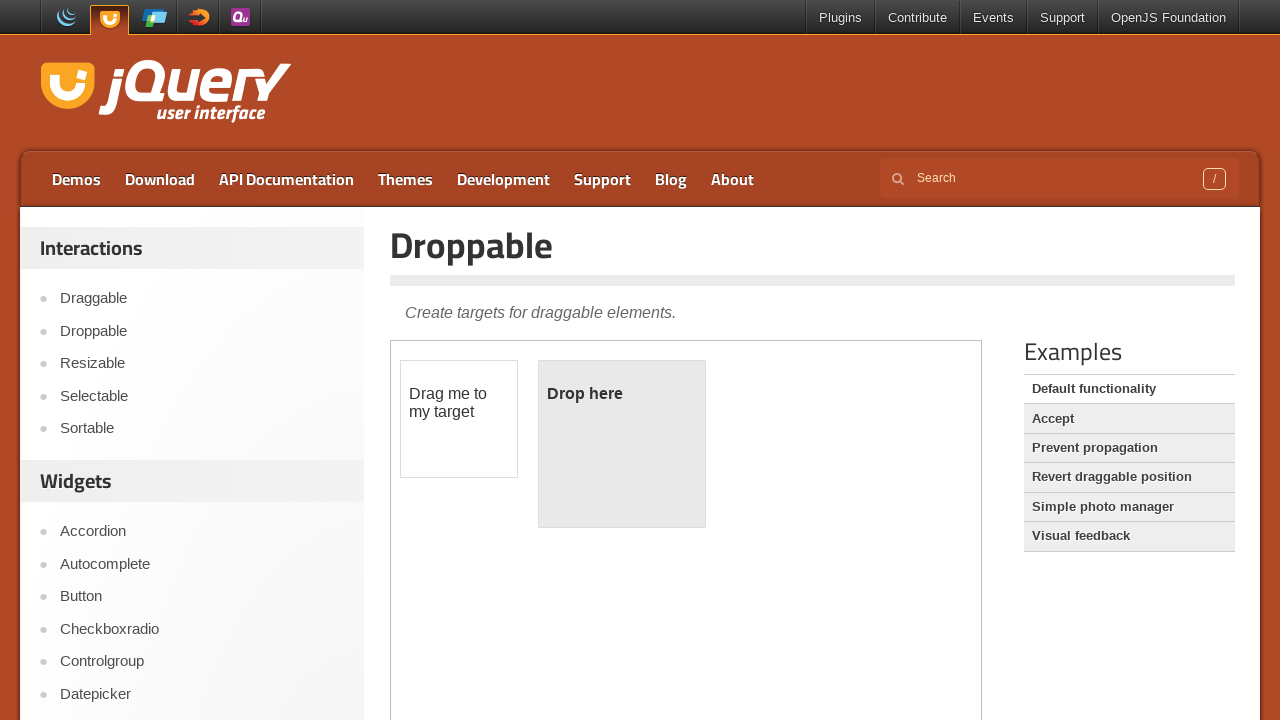

Droppable target element is ready in iframe
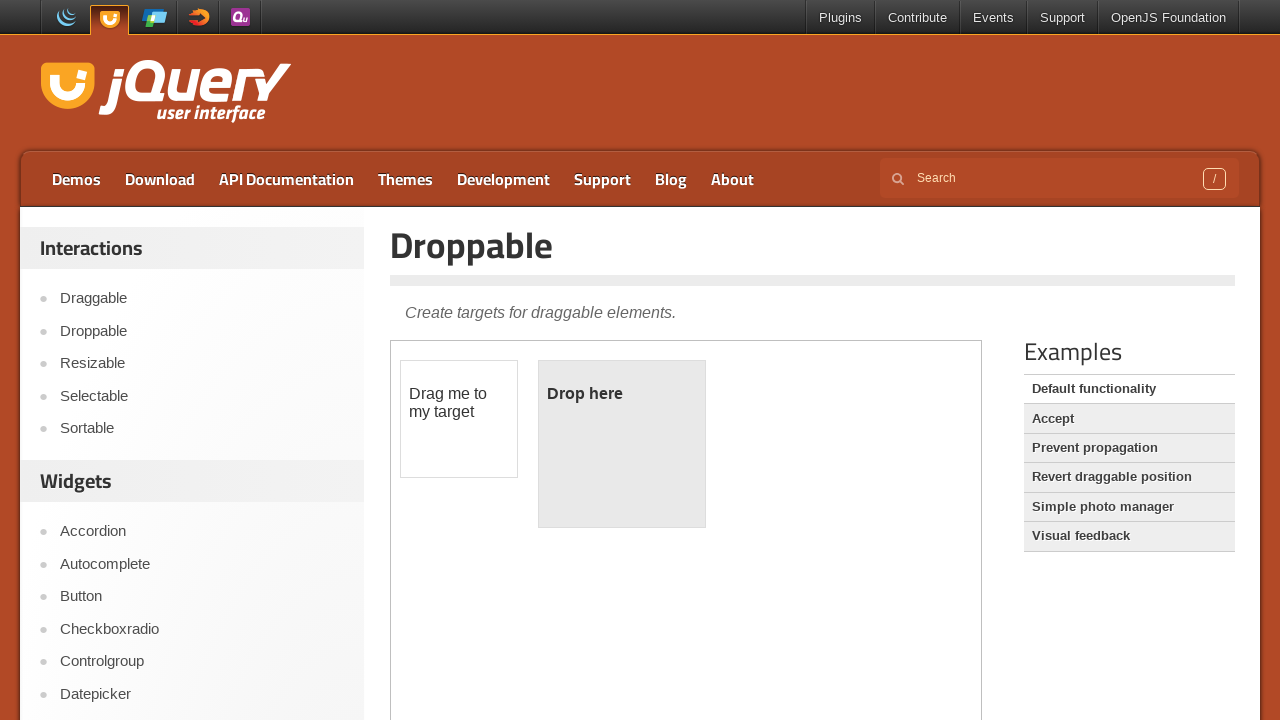

Dragged draggable element onto droppable target at (622, 444)
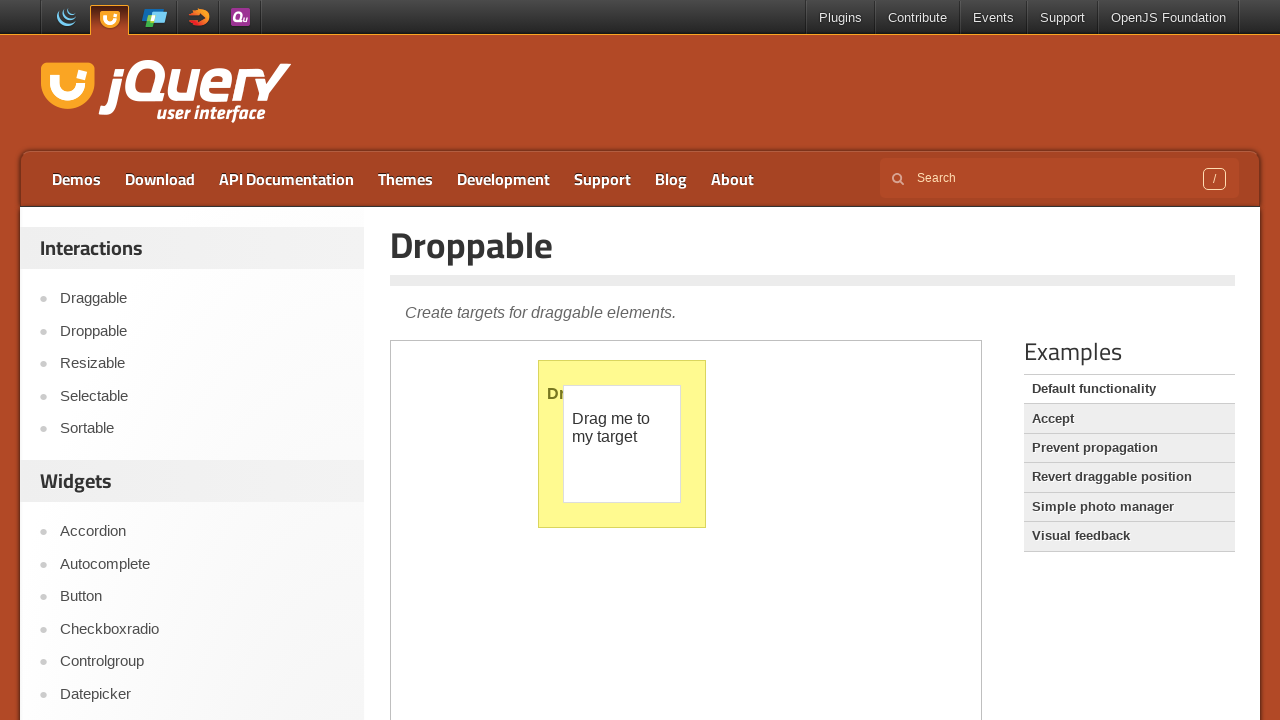

Verified drop was successful - droppable target shows 'Dropped!' text
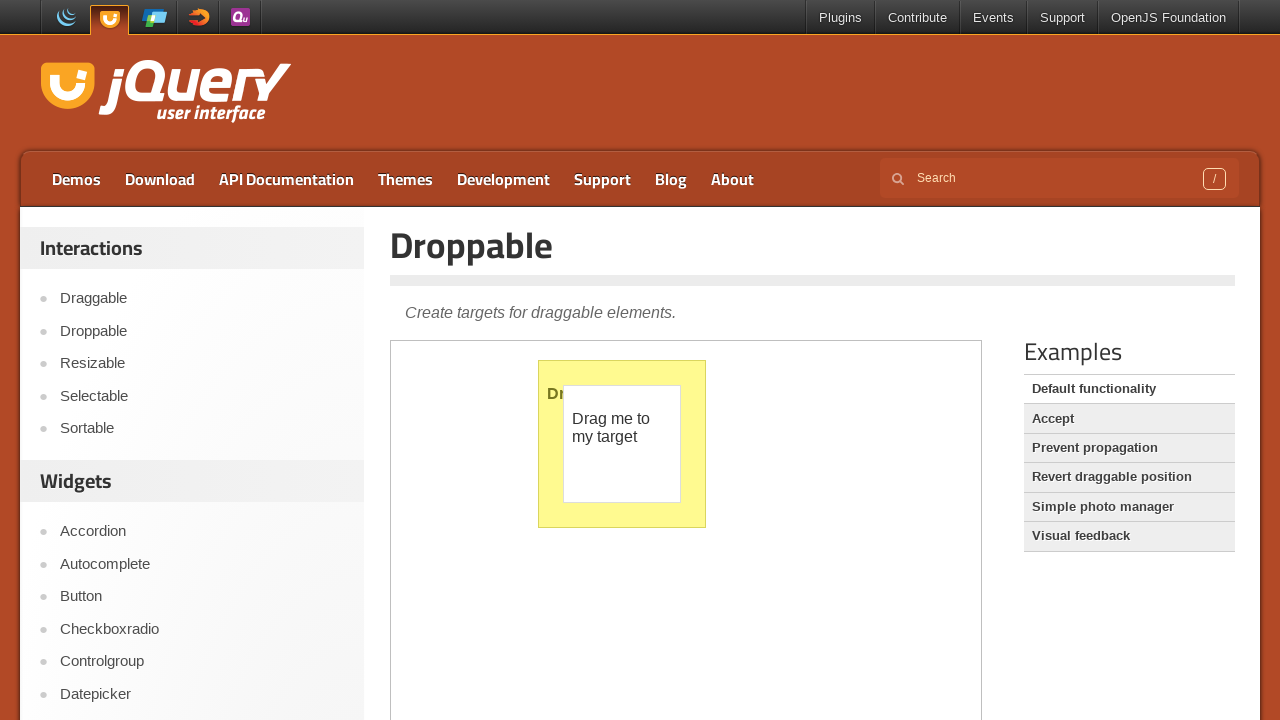

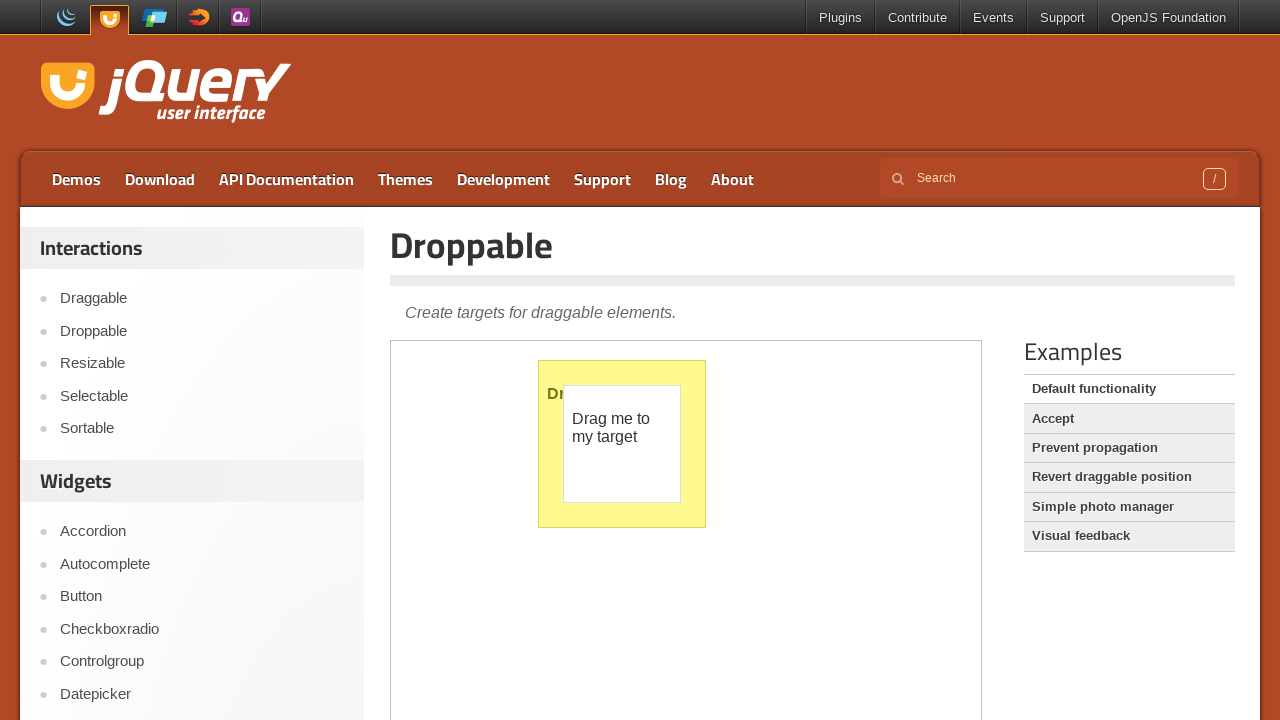